Tests marking all todo items as completed using the toggle-all checkbox.

Starting URL: https://demo.playwright.dev/todomvc

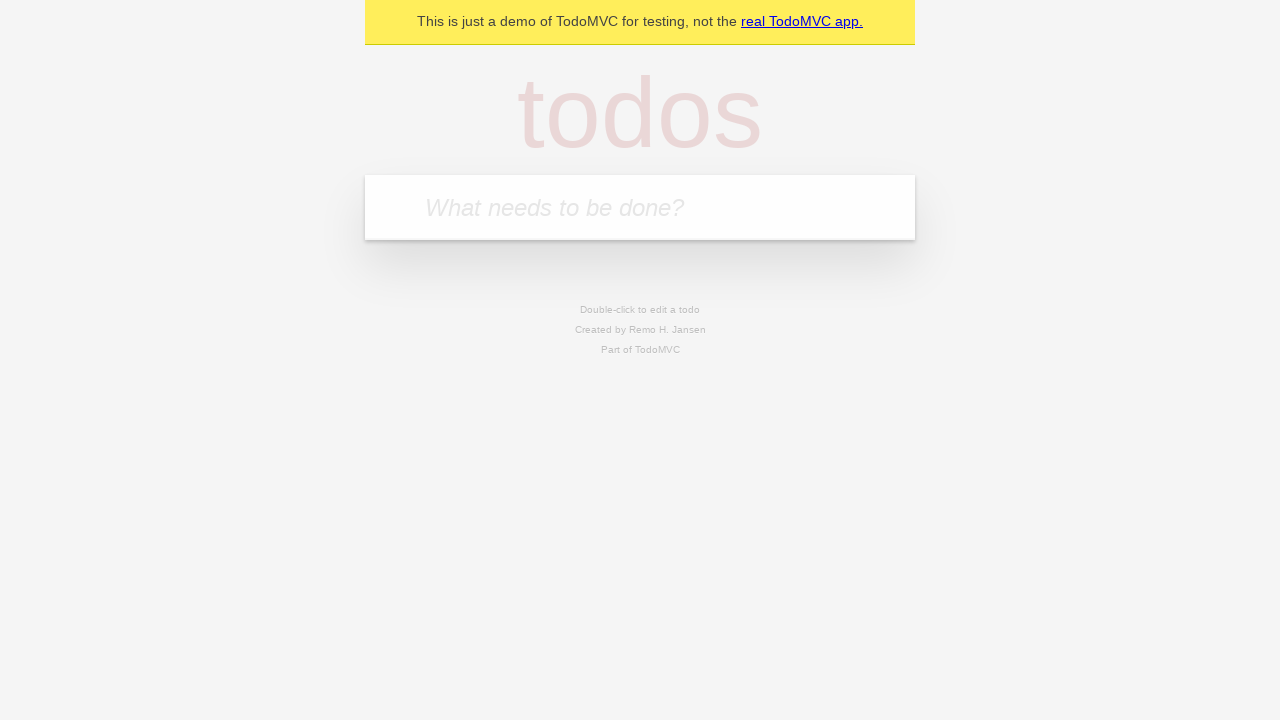

Filled todo input with 'buy some cheese' on internal:attr=[placeholder="What needs to be done?"i]
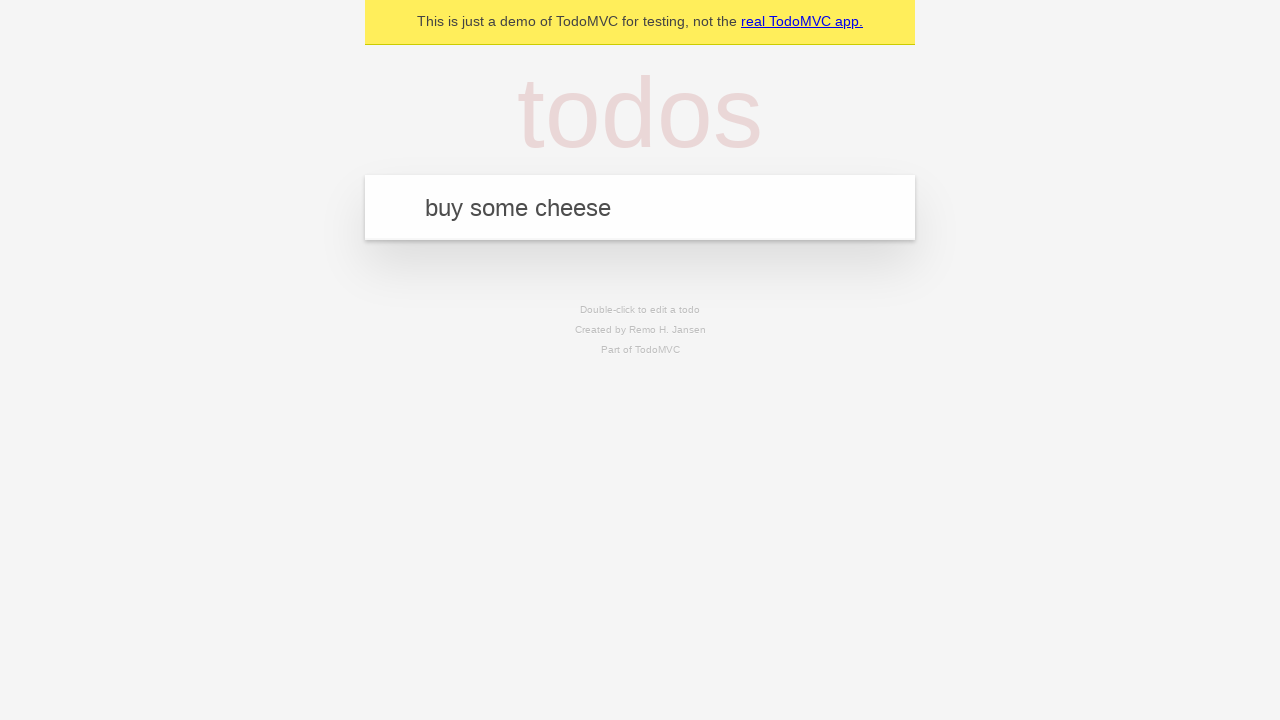

Pressed Enter to add first todo on internal:attr=[placeholder="What needs to be done?"i]
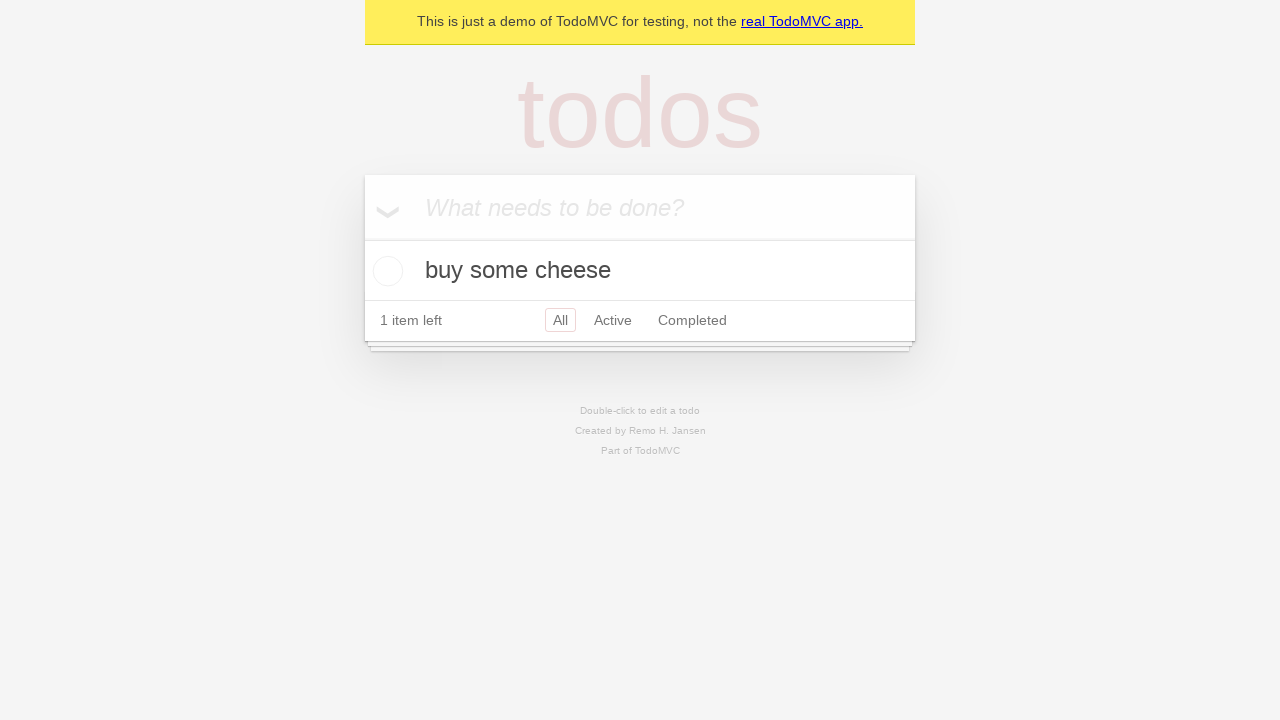

Filled todo input with 'feed the cat' on internal:attr=[placeholder="What needs to be done?"i]
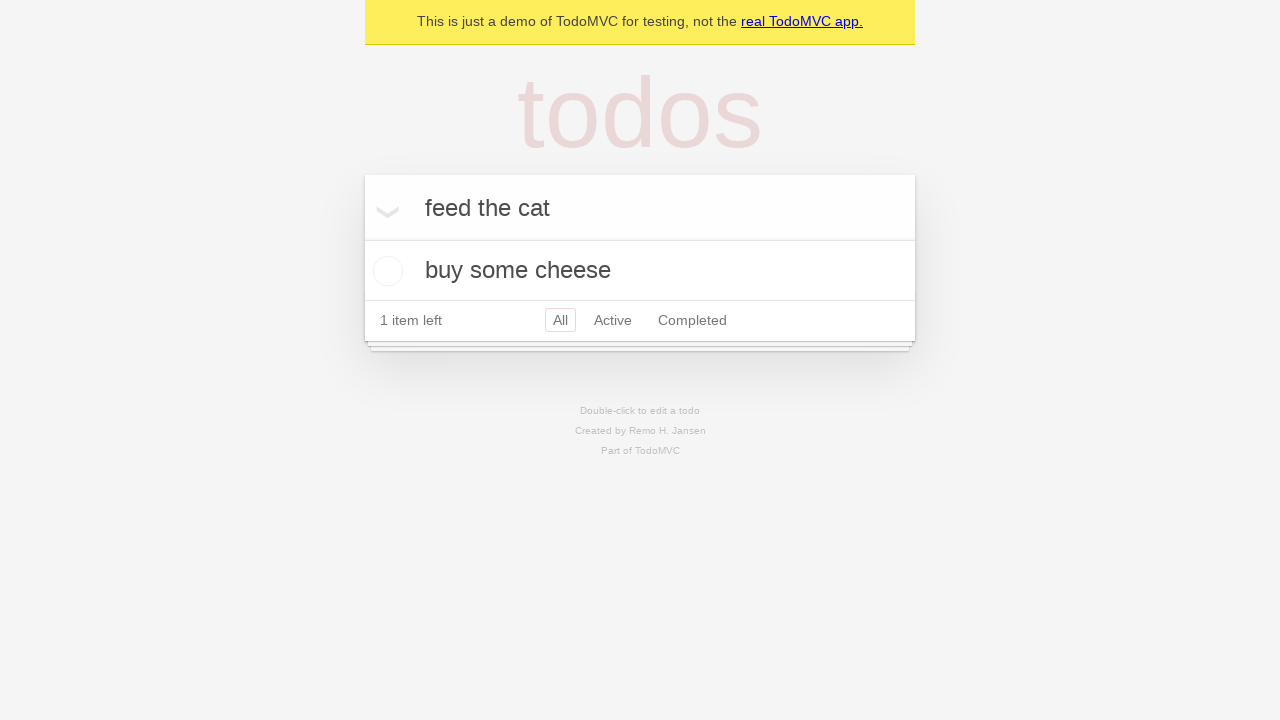

Pressed Enter to add second todo on internal:attr=[placeholder="What needs to be done?"i]
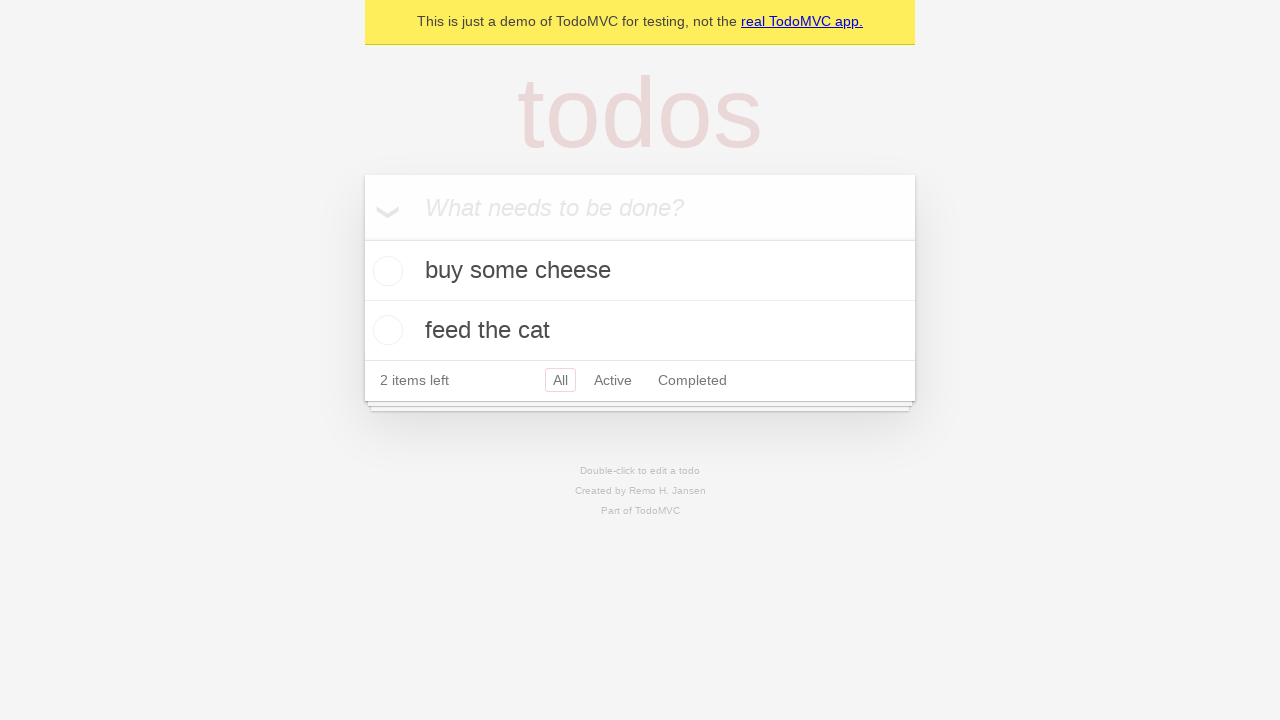

Filled todo input with 'book a doctors appointment' on internal:attr=[placeholder="What needs to be done?"i]
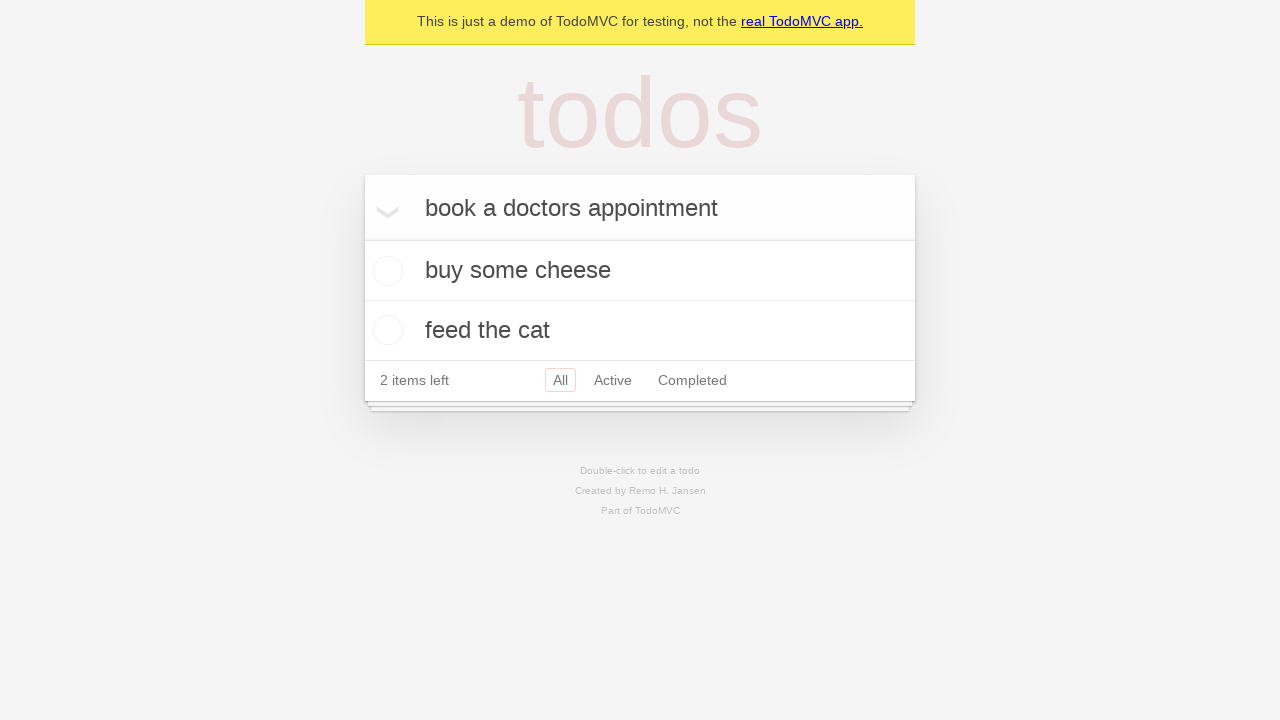

Pressed Enter to add third todo on internal:attr=[placeholder="What needs to be done?"i]
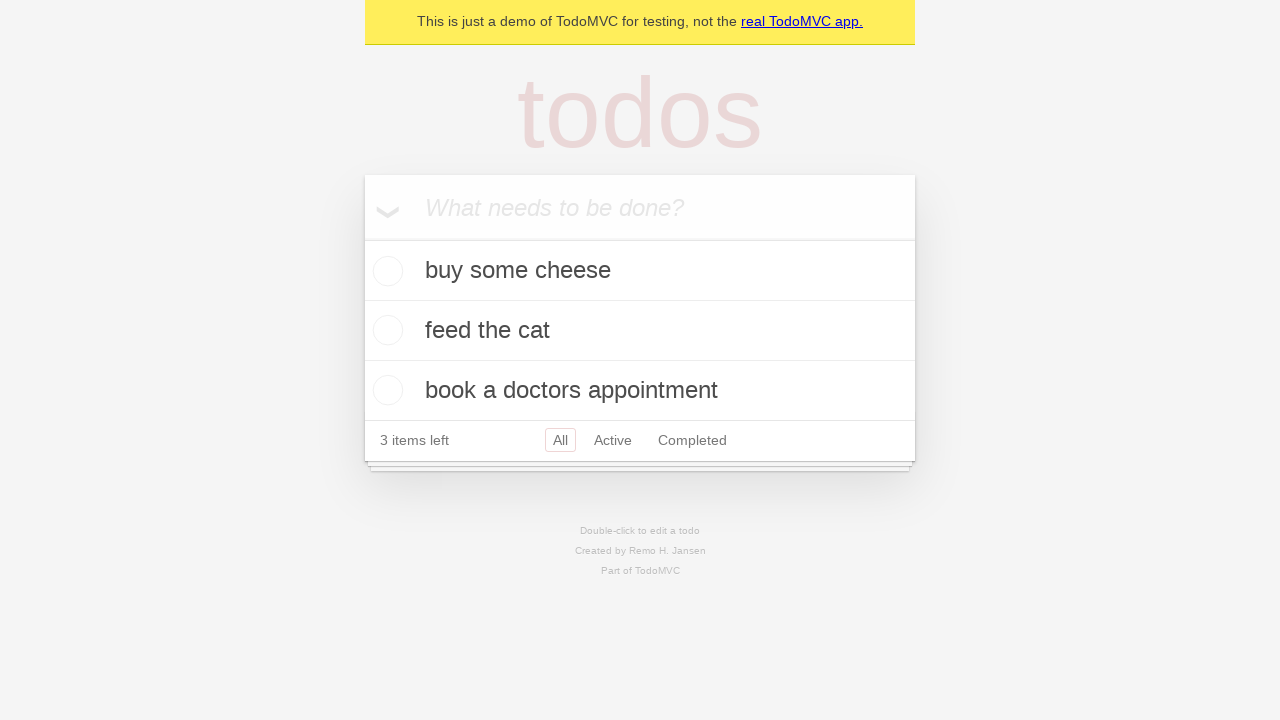

Clicked toggle-all checkbox to mark all items as completed at (362, 238) on internal:label="Mark all as complete"i
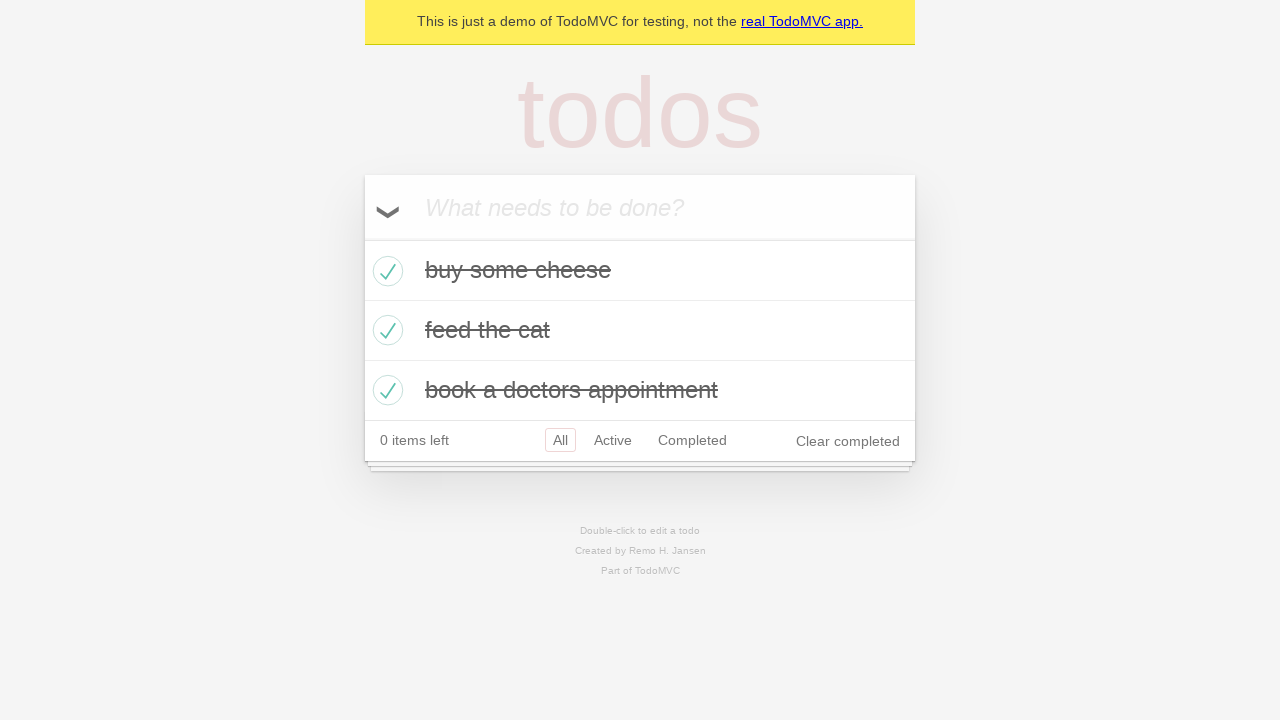

Verified that todos are marked with completed class
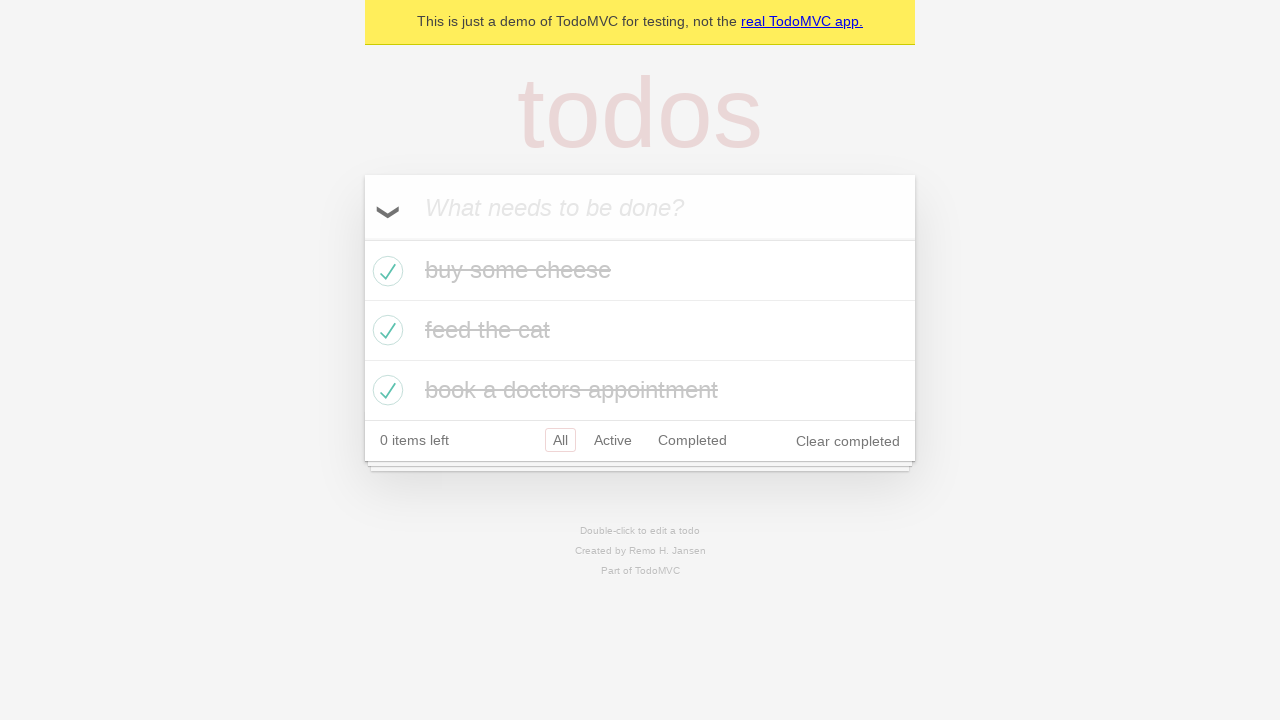

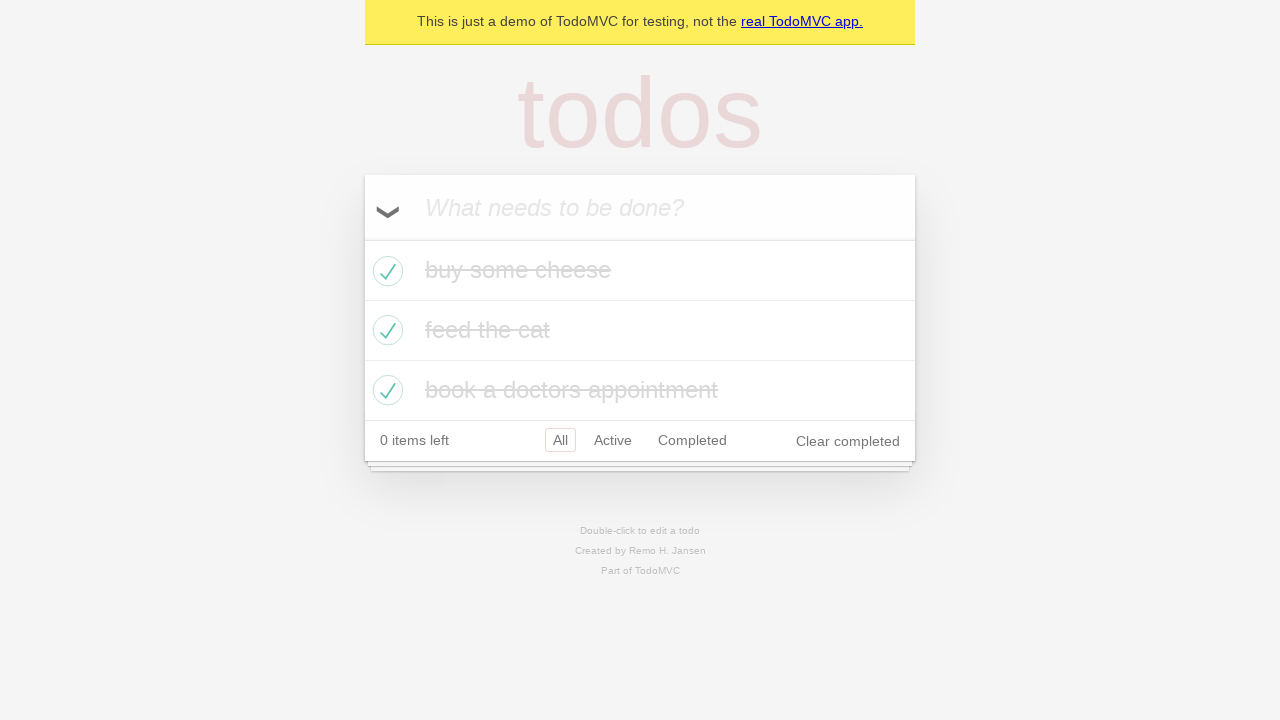